Tests browser navigation capabilities including navigating to multiple pages, refreshing, going back, and going forward through browser history on the-internet.herokuapp.com practice site.

Starting URL: http://the-internet.herokuapp.com/windows

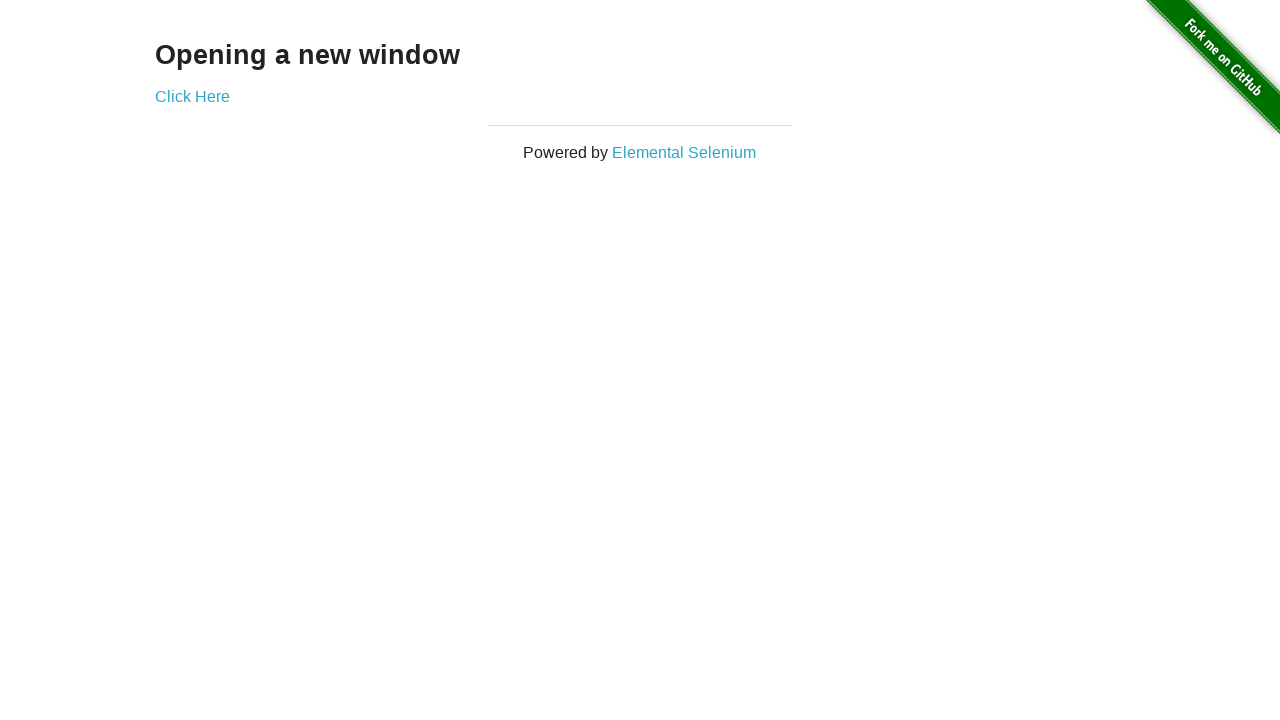

Navigated to the-internet.herokuapp.com home page
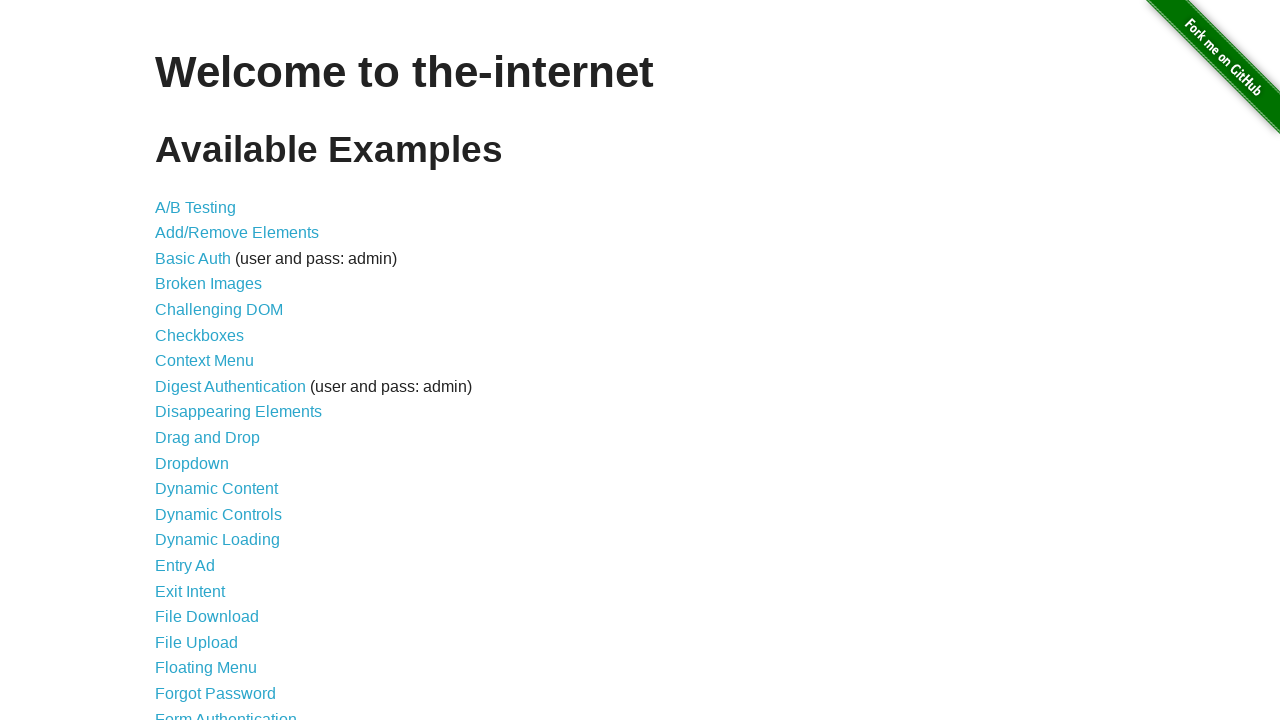

Navigated to the checkboxes page
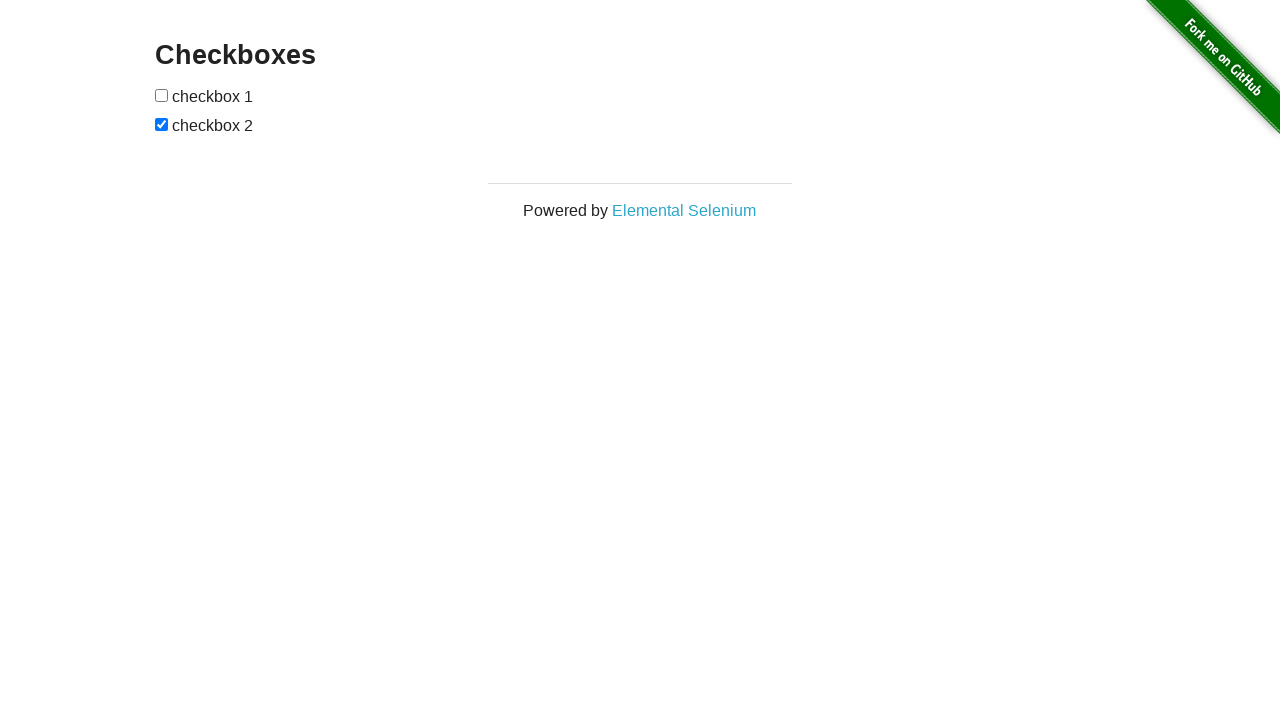

Refreshed the current page
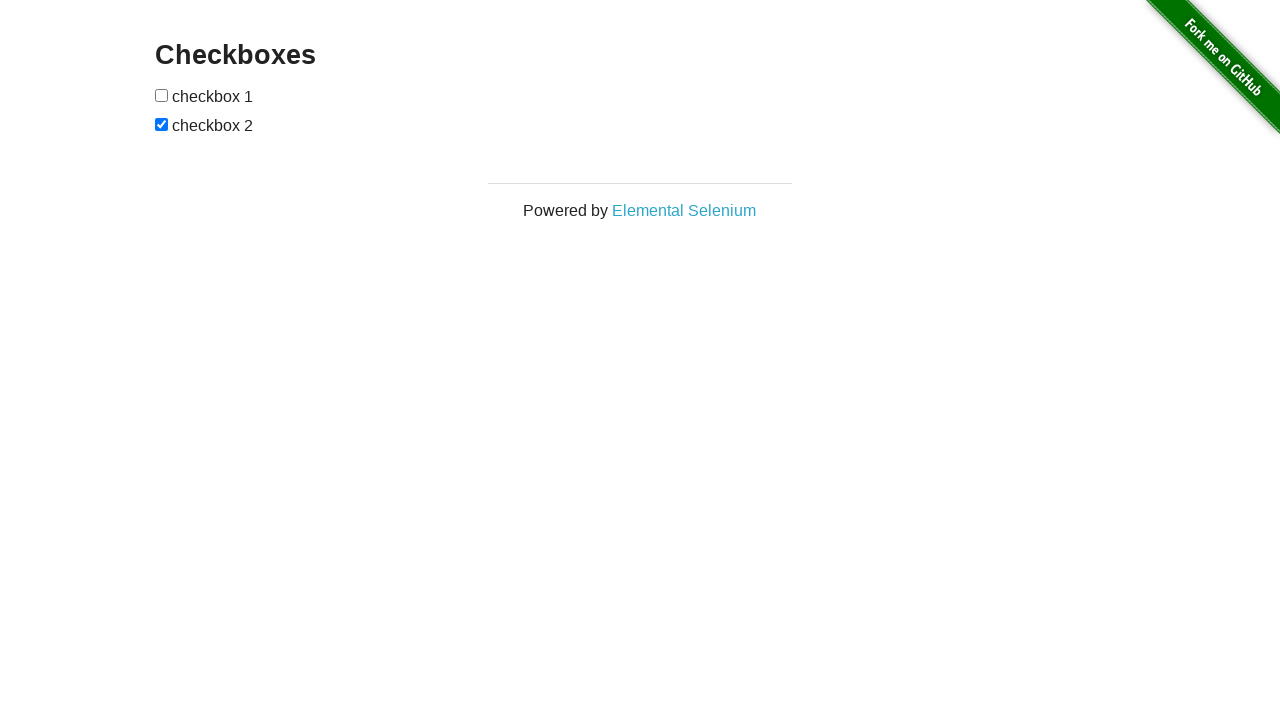

Navigated back in browser history to home page
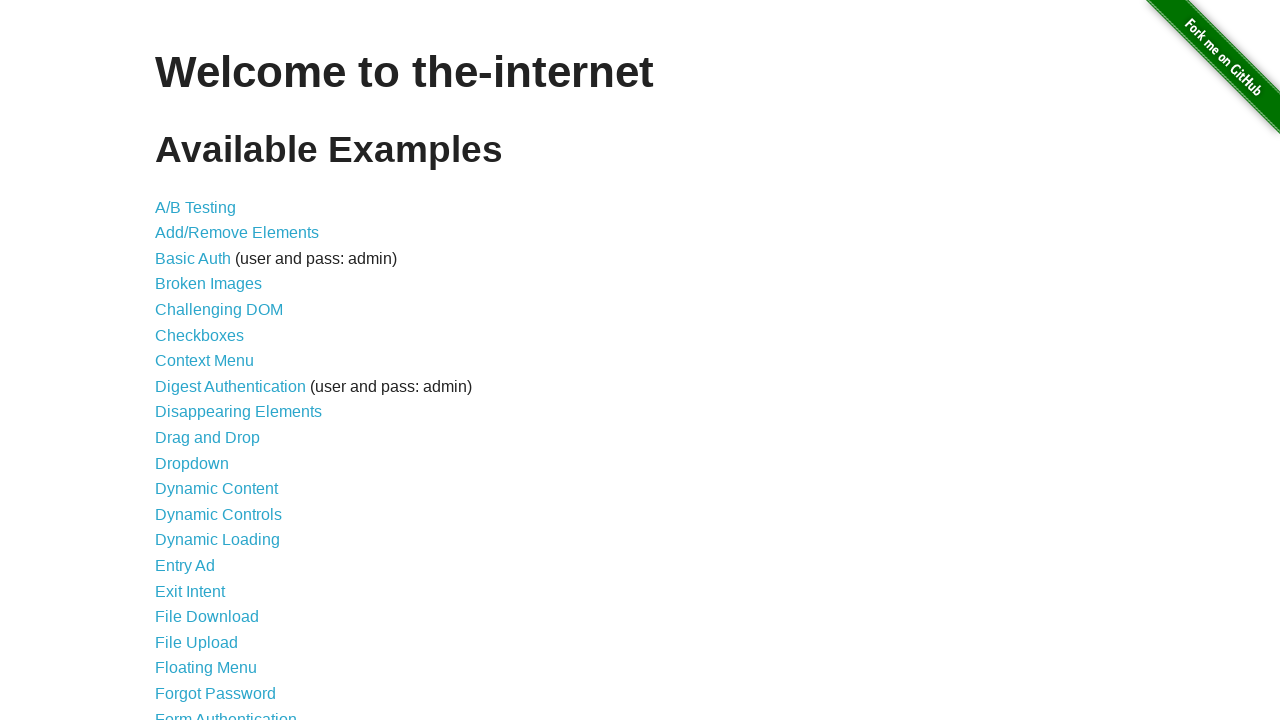

Navigated forward in browser history to checkboxes page
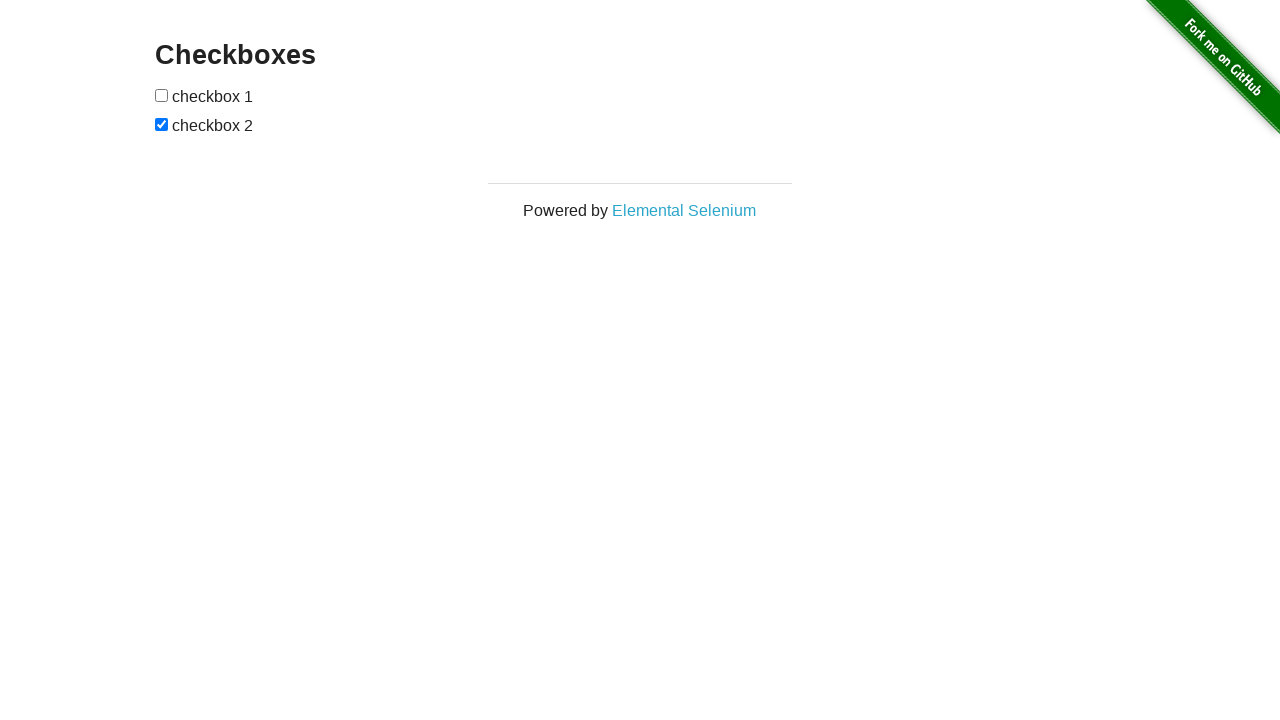

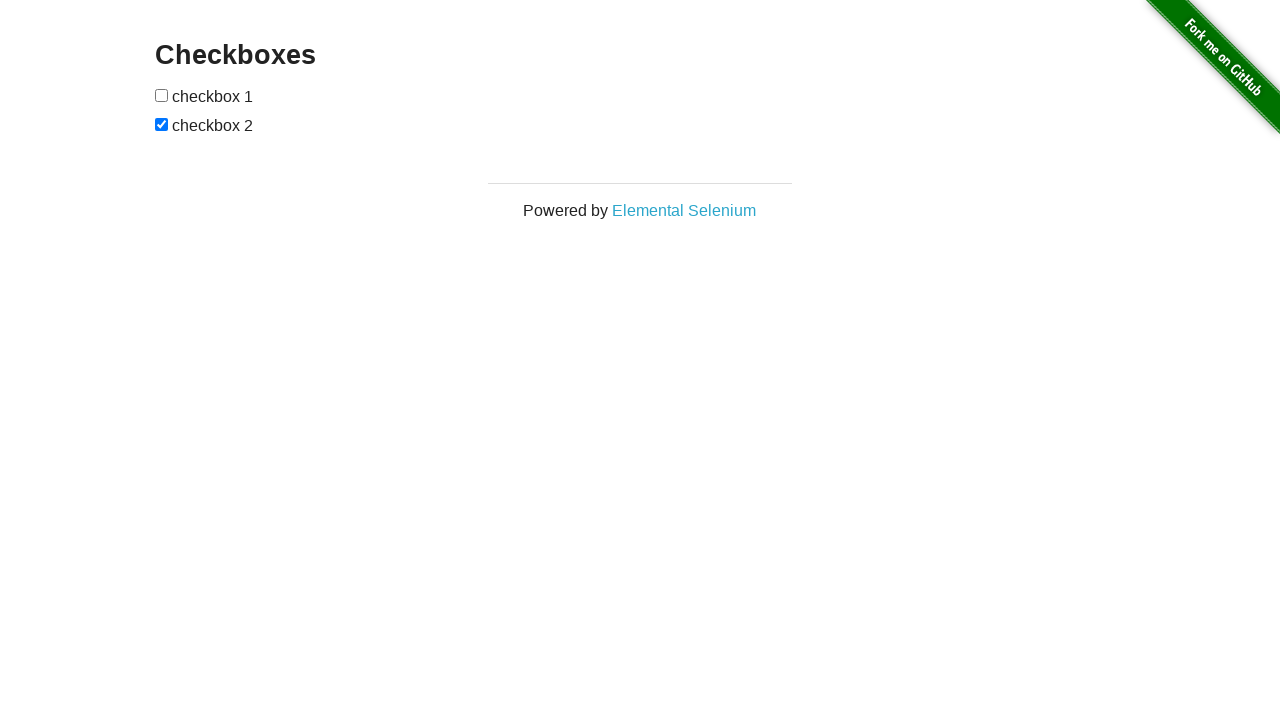